Tests switching between browser windows by clicking a button that opens a new tab, then switching to that tab and clicking on a "Training" element.

Starting URL: https://skpatro.github.io/demo/links/

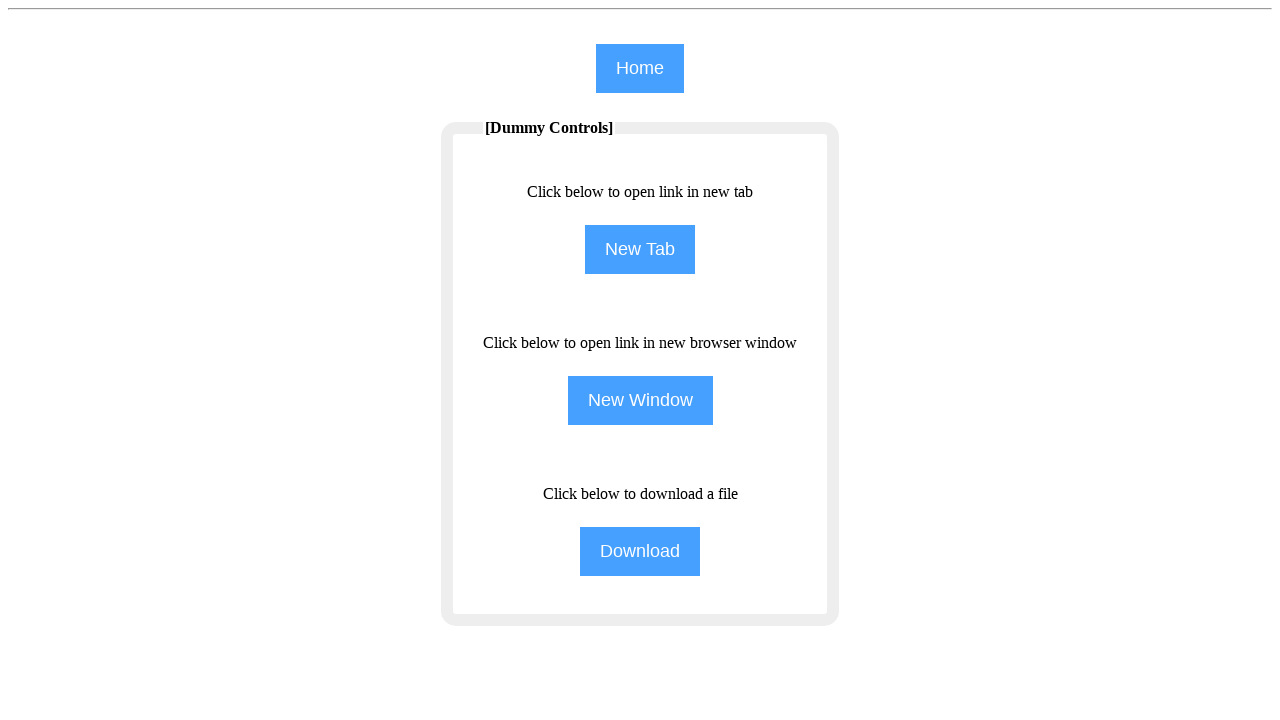

Clicked NewTab button to open a new window/tab at (640, 250) on input[name='NewTab']
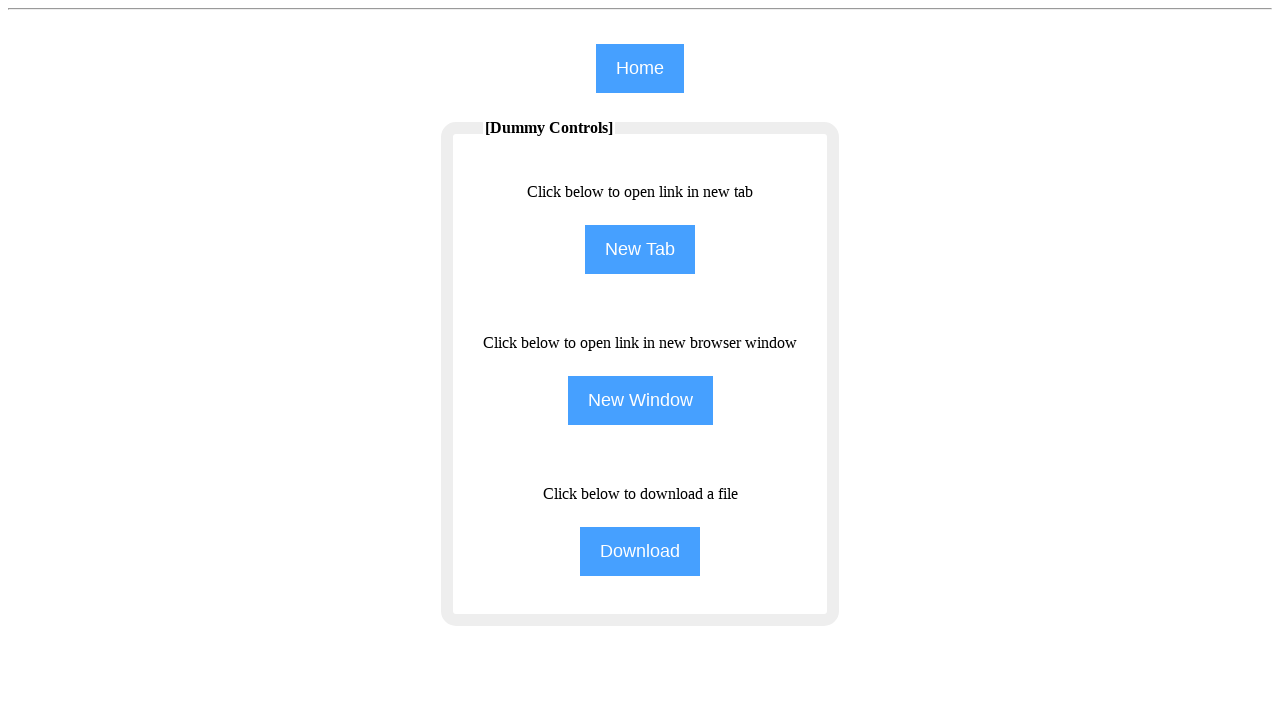

Captured reference to the new child window/tab
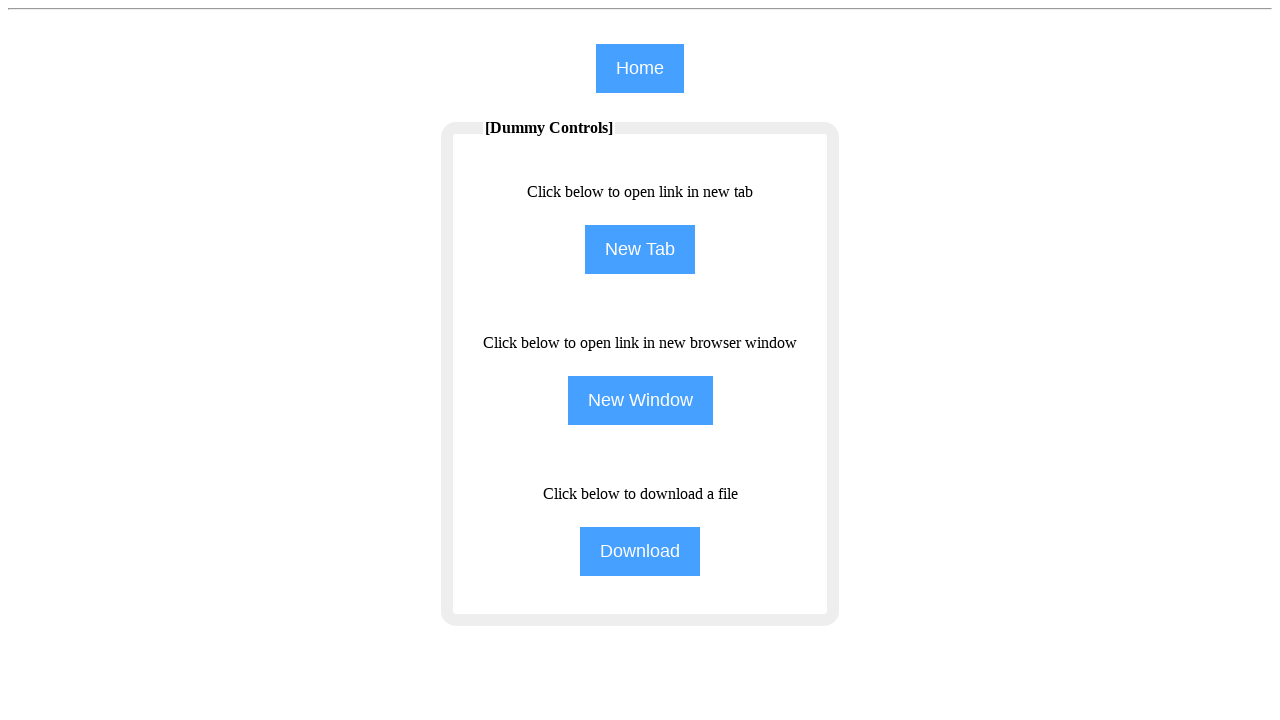

Child window/tab finished loading
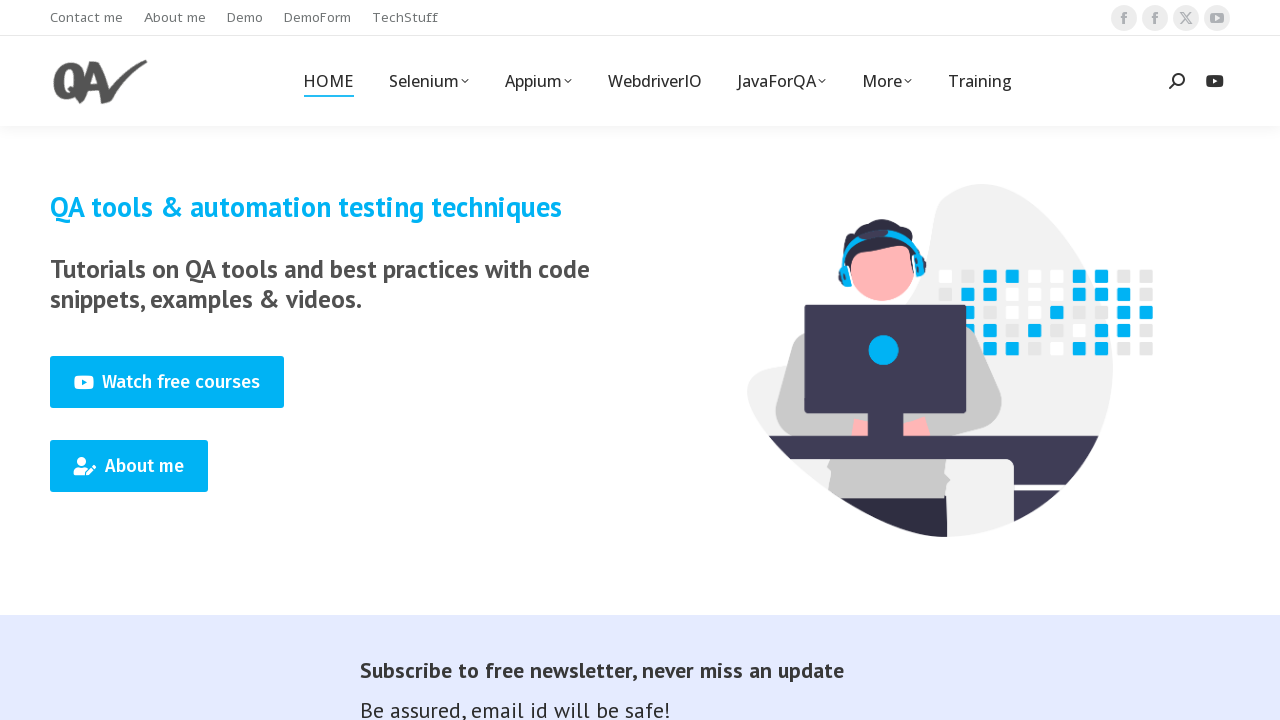

Clicked on Training element in child window at (980, 81) on xpath=//span[text()='Training']
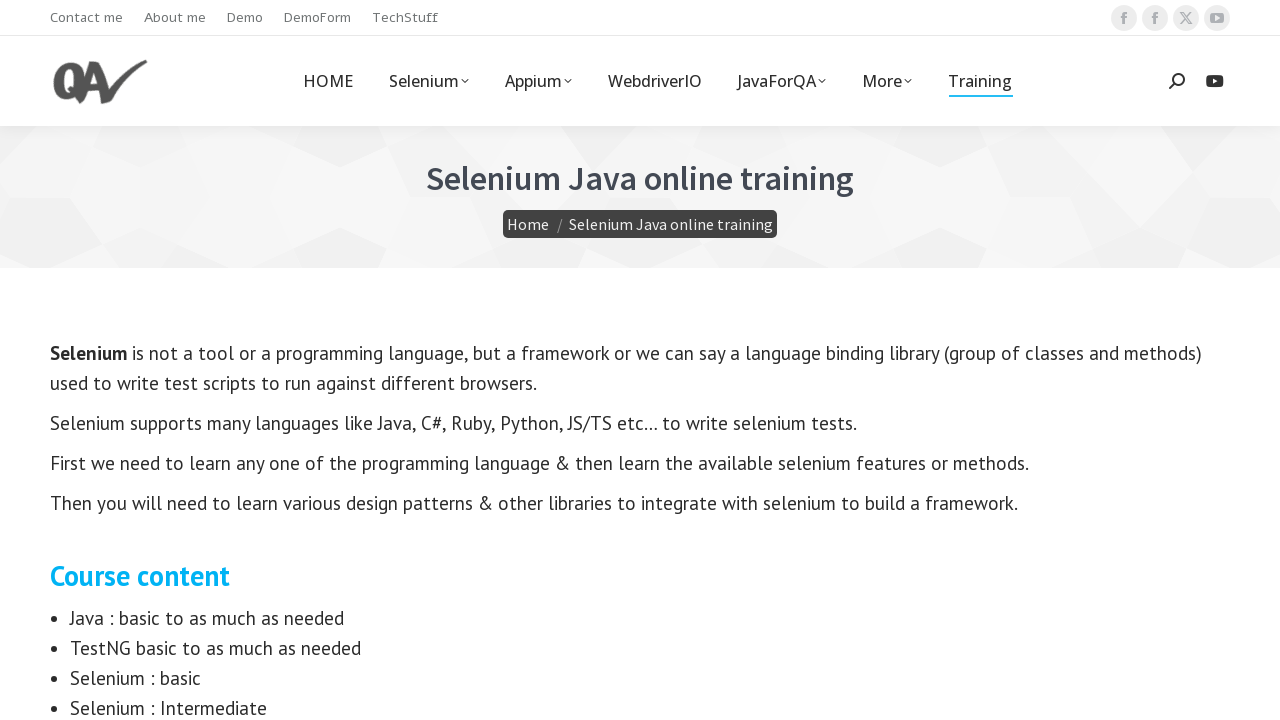

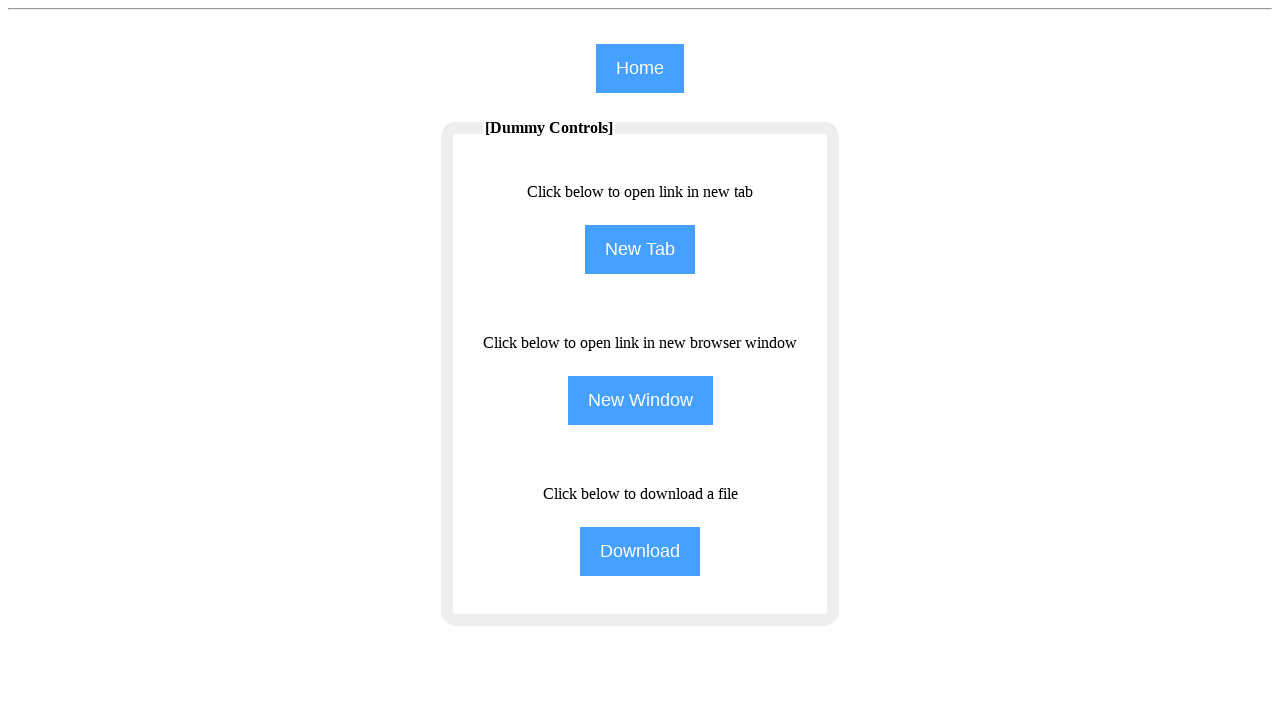